Tests hover functionality by hovering over three different images and verifying that user information appears for each hover action

Starting URL: https://the-internet.herokuapp.com/hovers

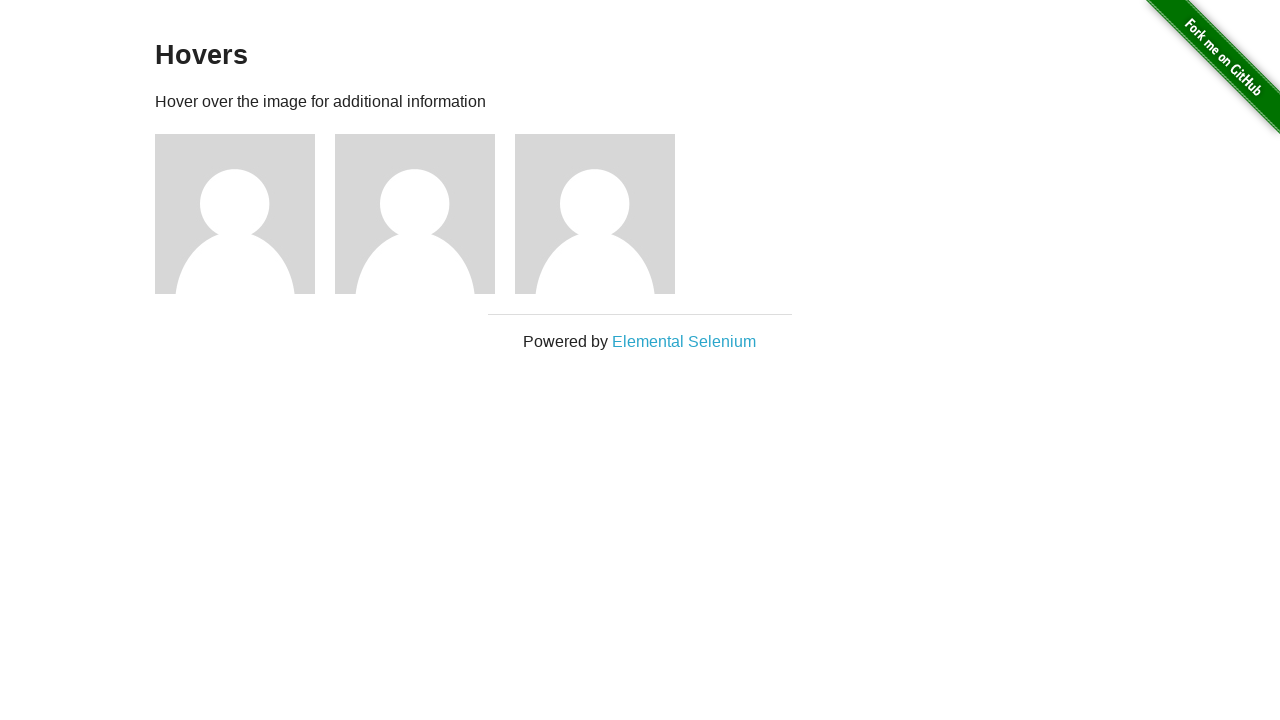

Hovered over first image at (235, 214) on #content > div > div:nth-child(3) > img
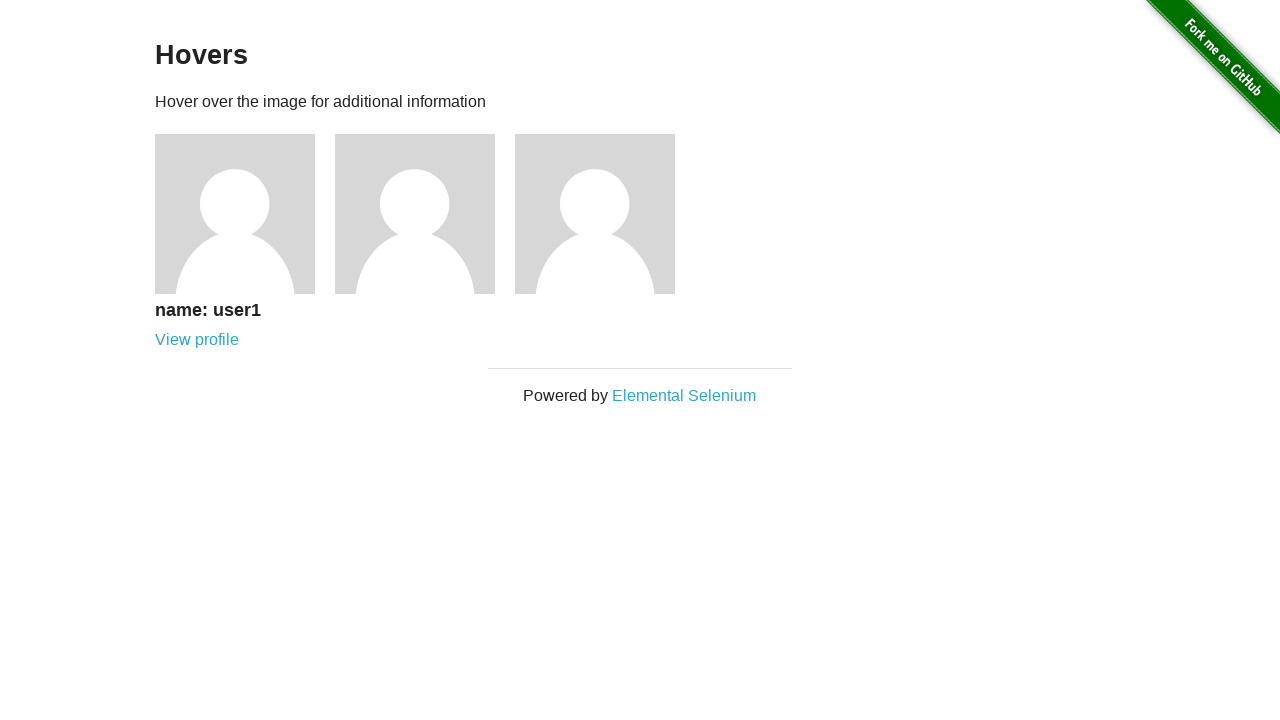

User1 information appeared after hover
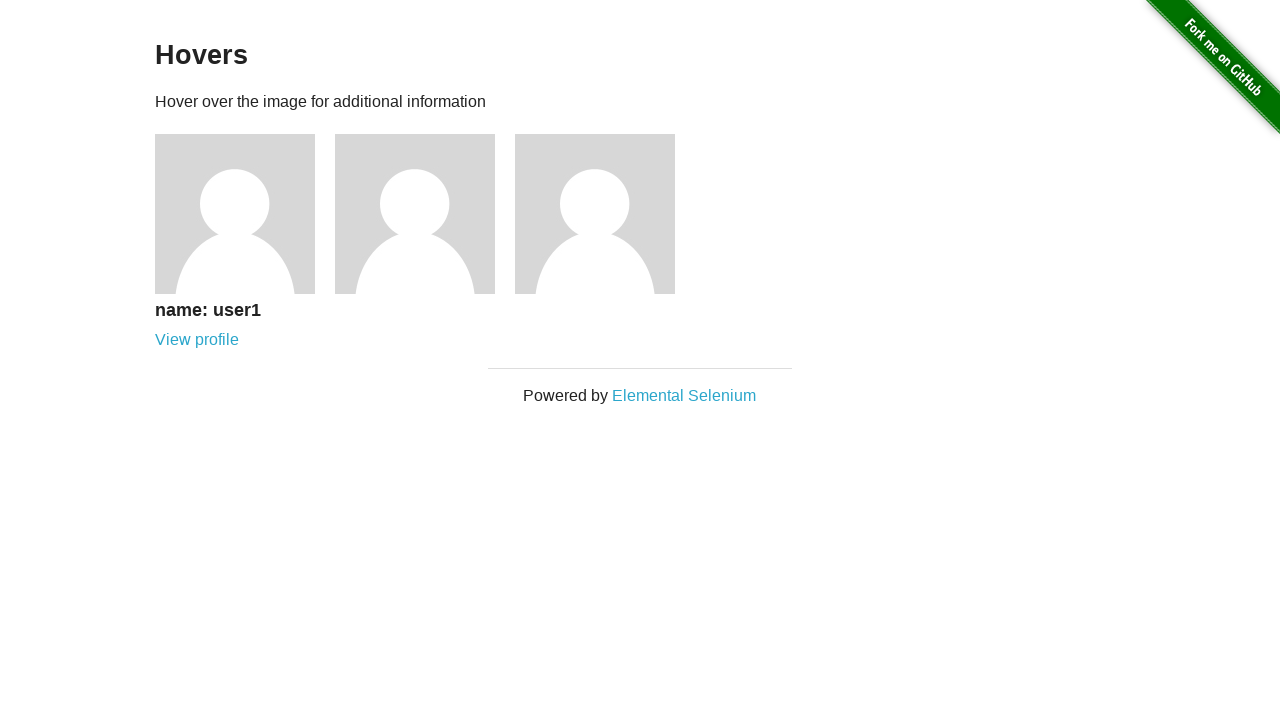

Hovered over second image at (415, 214) on #content > div > div:nth-child(4) > img
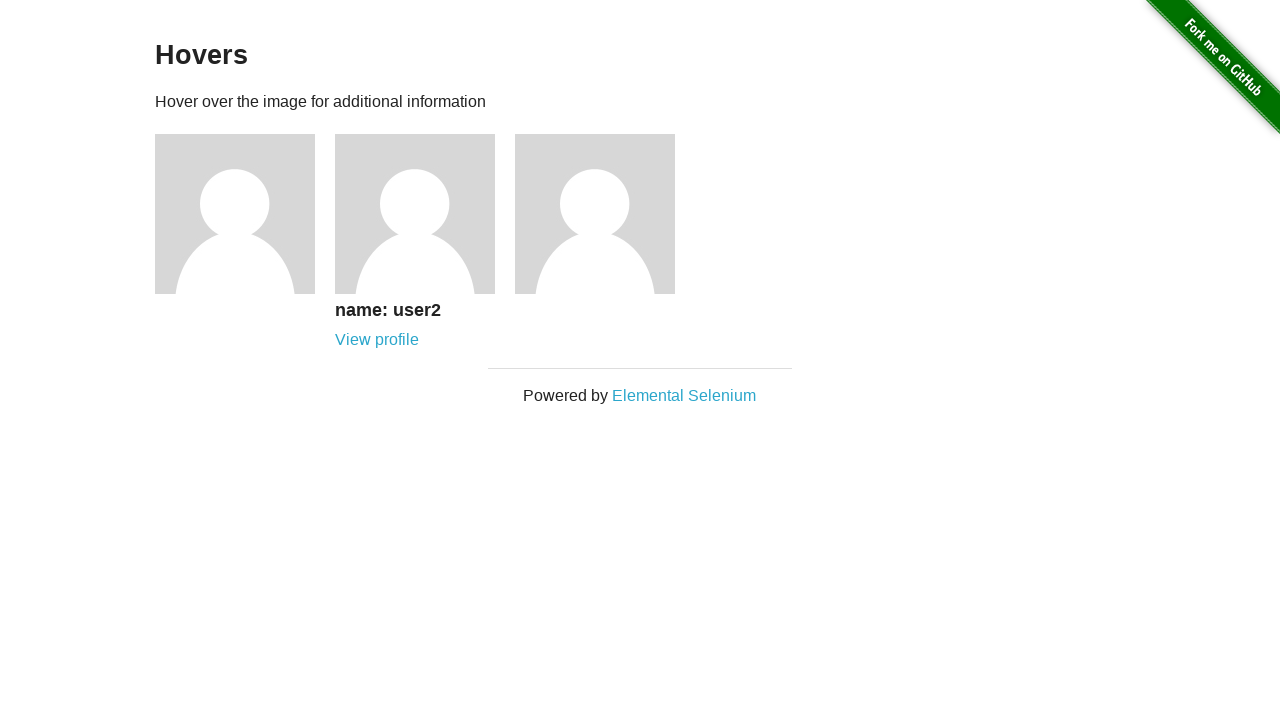

User2 information appeared after hover
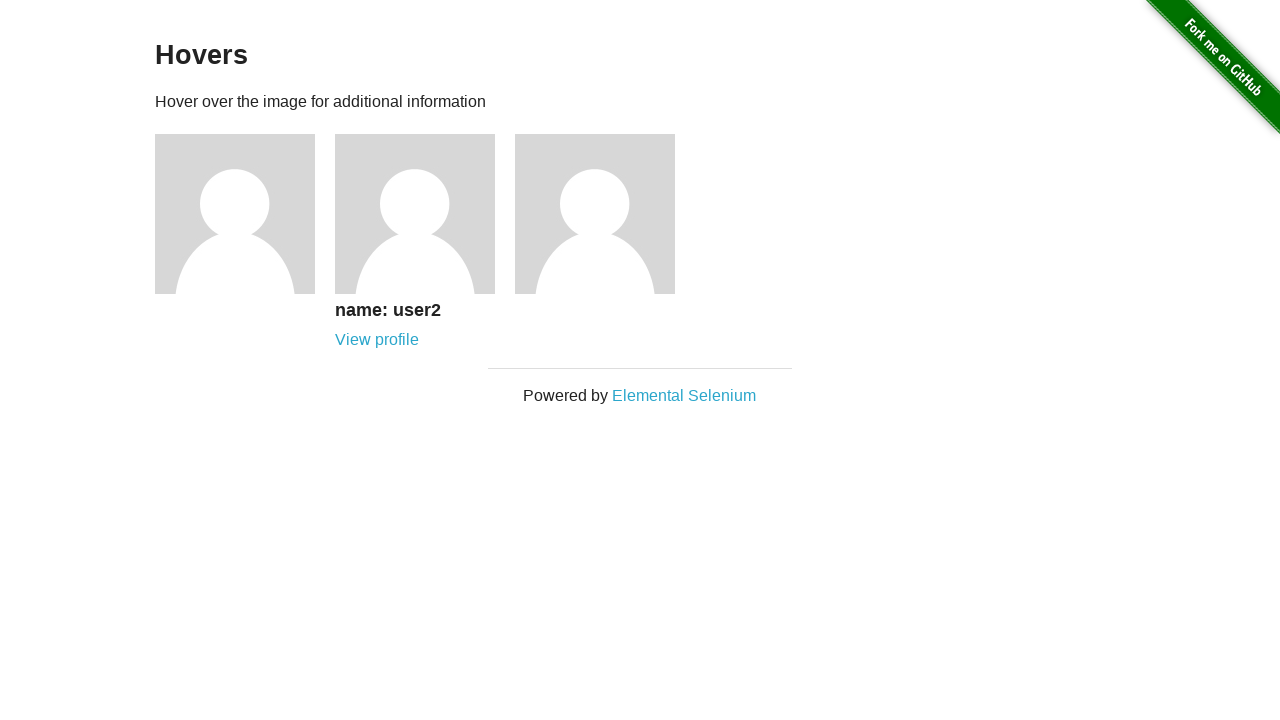

Hovered over third image at (595, 214) on #content > div > div:nth-child(5) > img
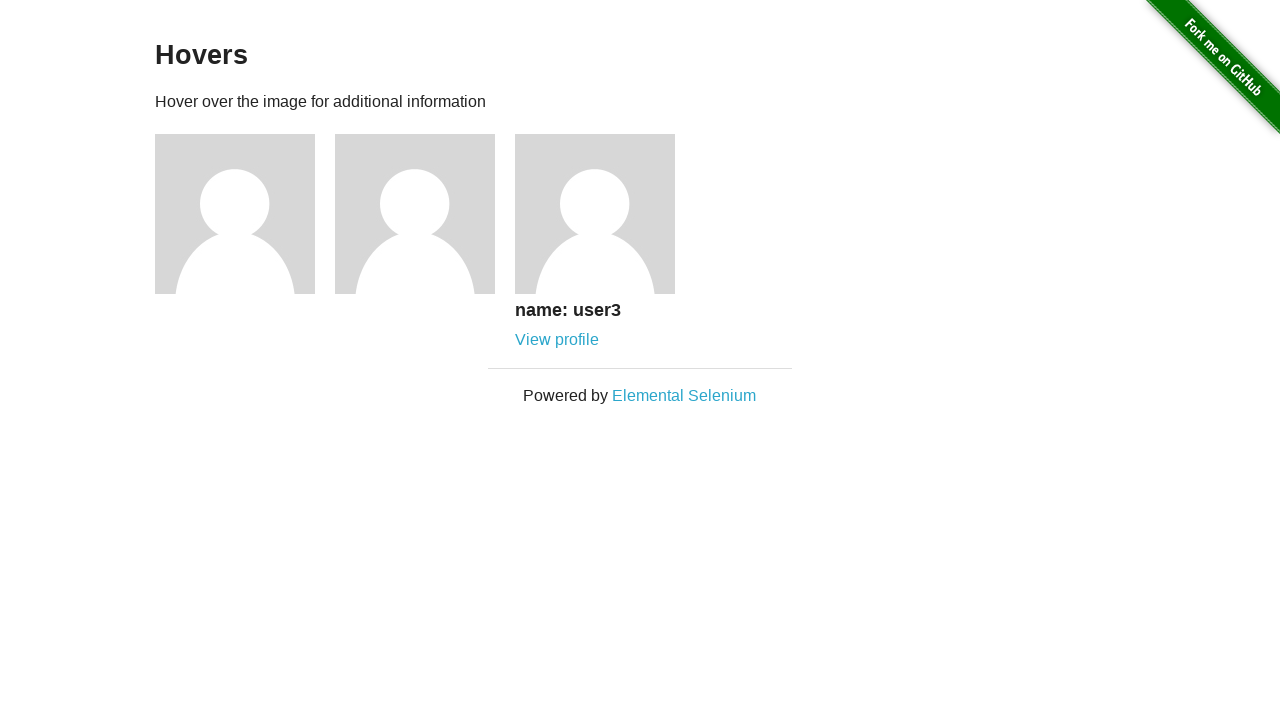

User3 information appeared after hover
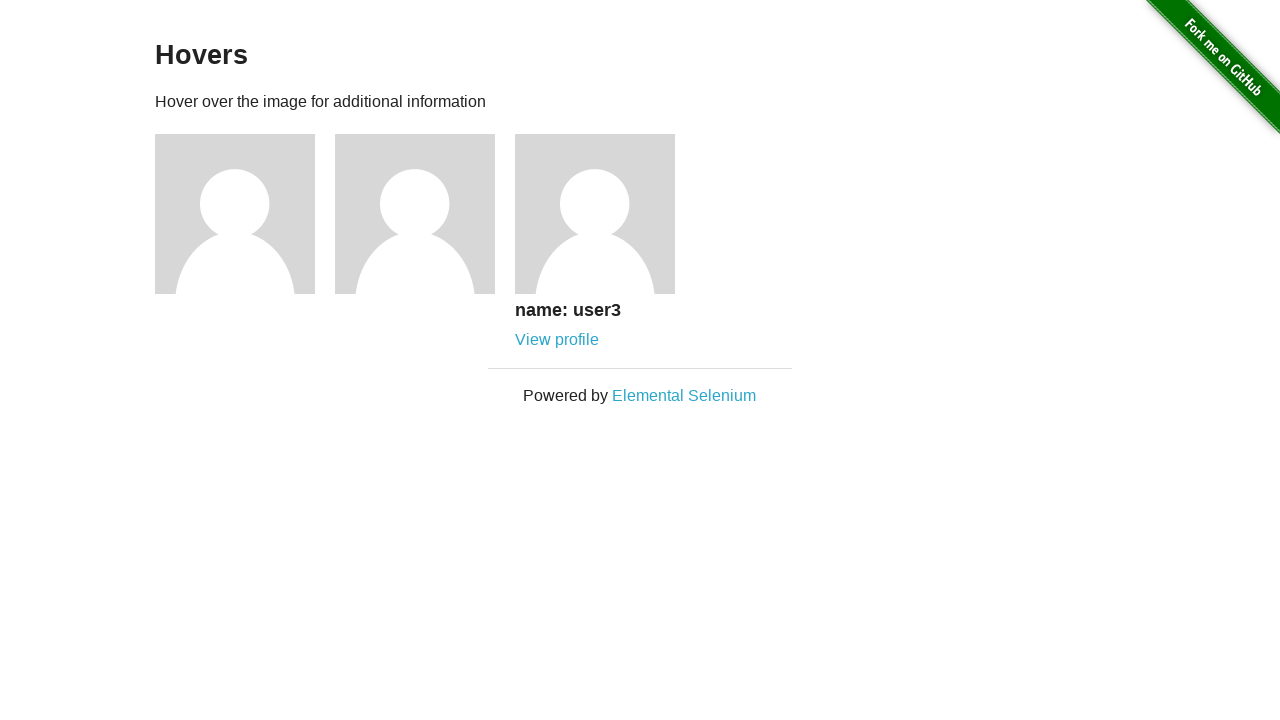

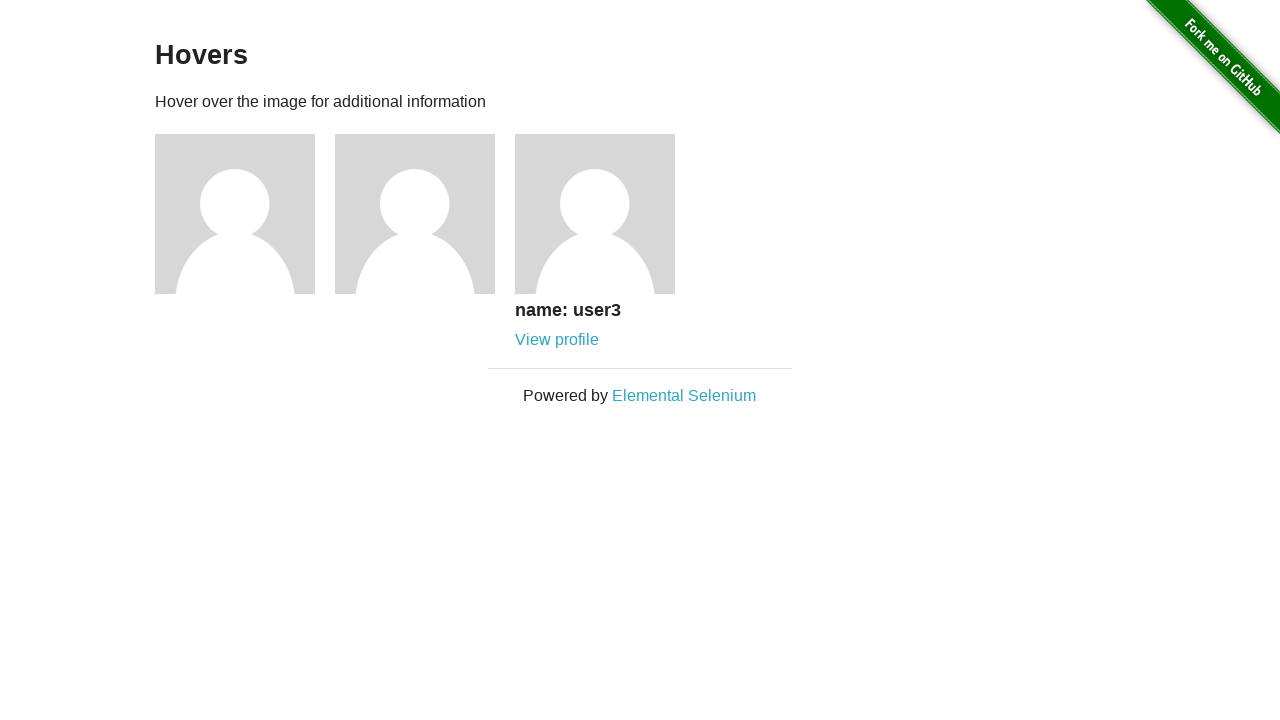